Tests AJAX request functionality by clicking a button that triggers an AJAX call and waiting for the response data to load on the page.

Starting URL: http://uitestingplayground.com/ajax

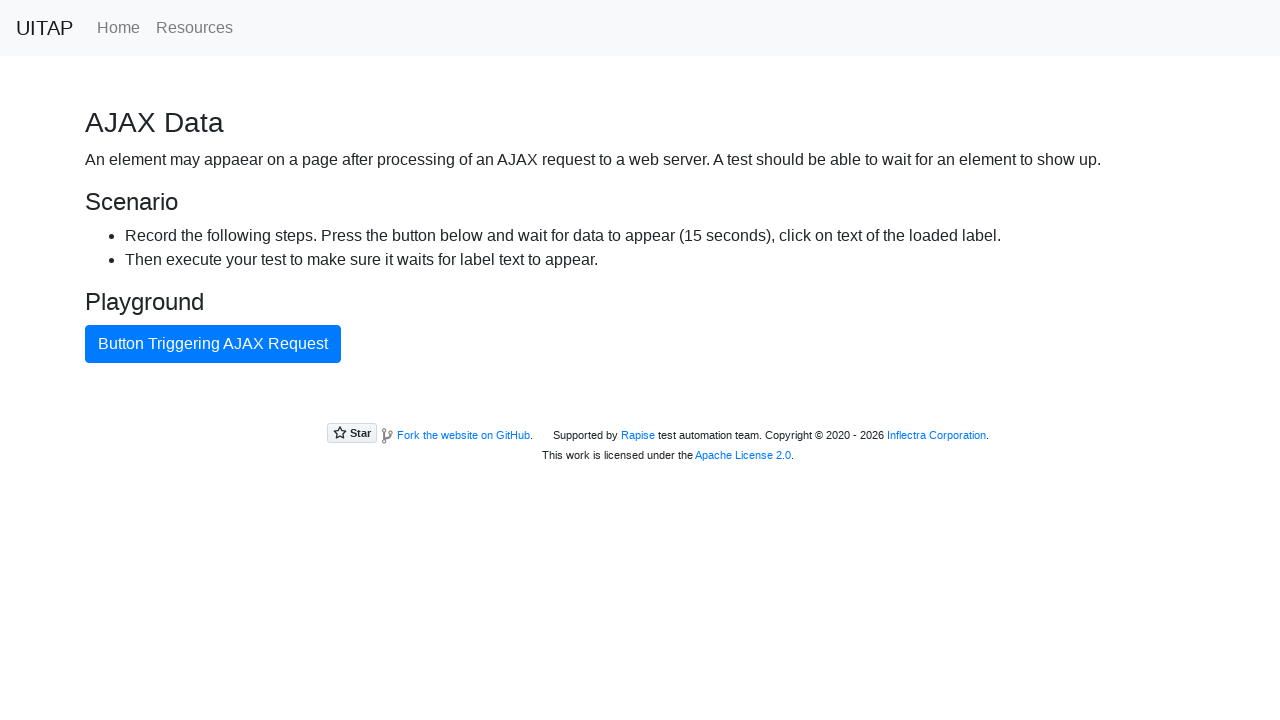

Clicked AJAX button to trigger request at (213, 344) on #ajaxButton
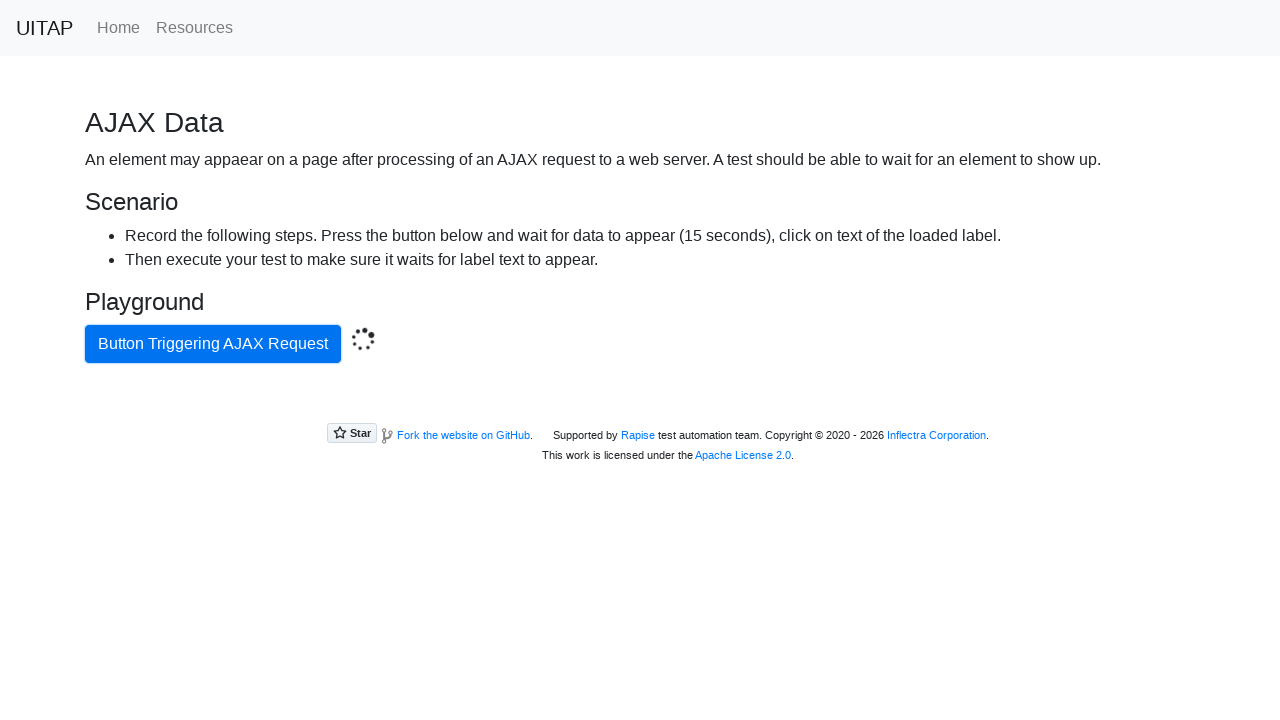

AJAX response loaded and success message displayed
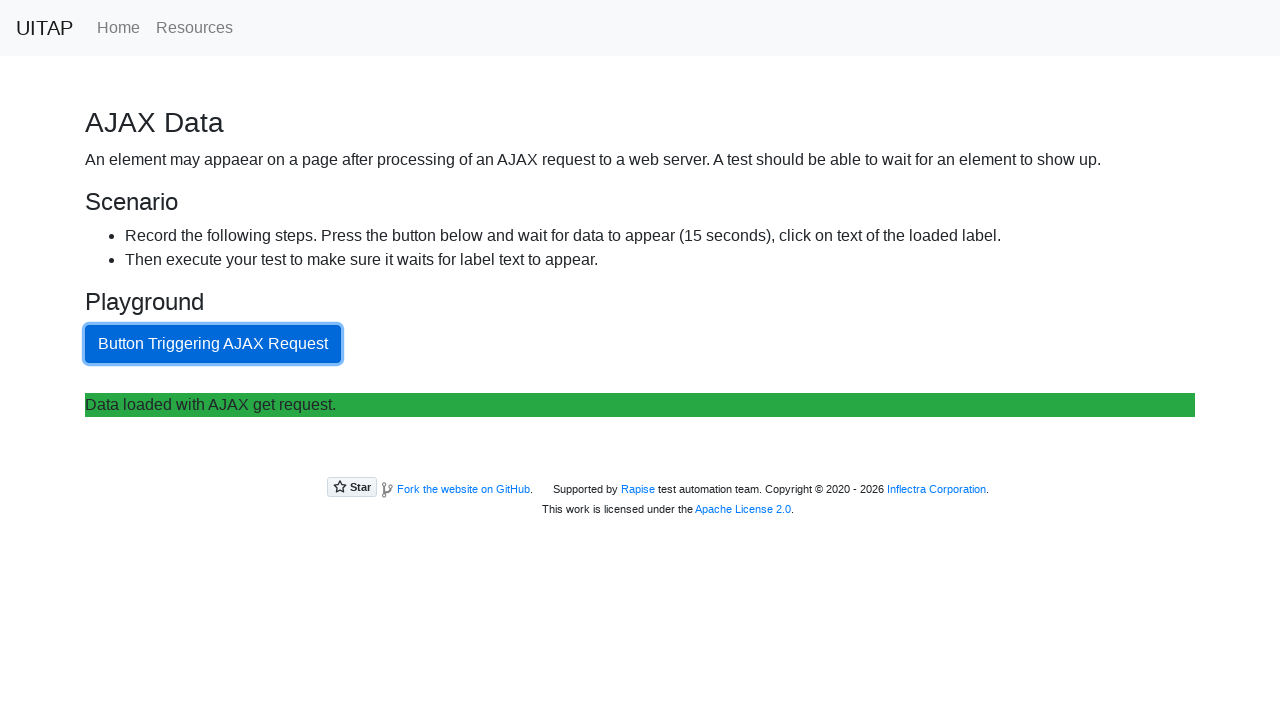

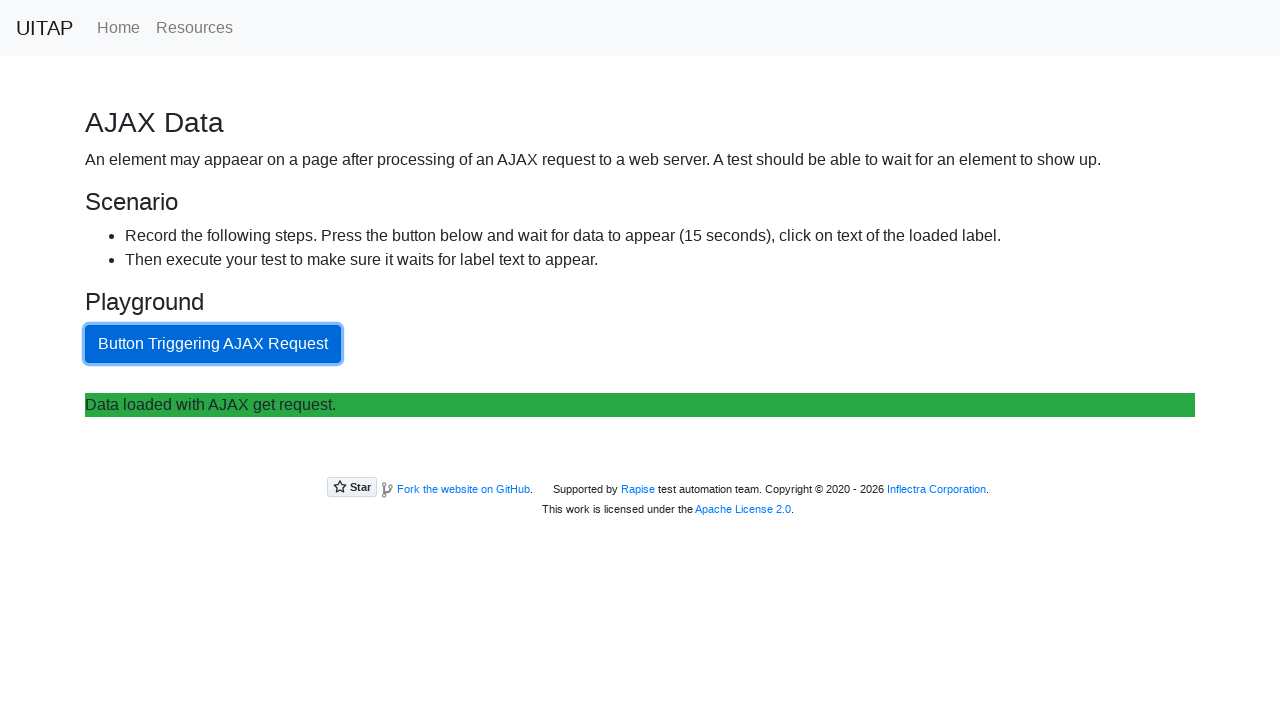